Tests the prompt alert functionality on DemoQA by clicking the prompt button, entering text into the alert dialog, and accepting it

Starting URL: https://demoqa.com/alerts

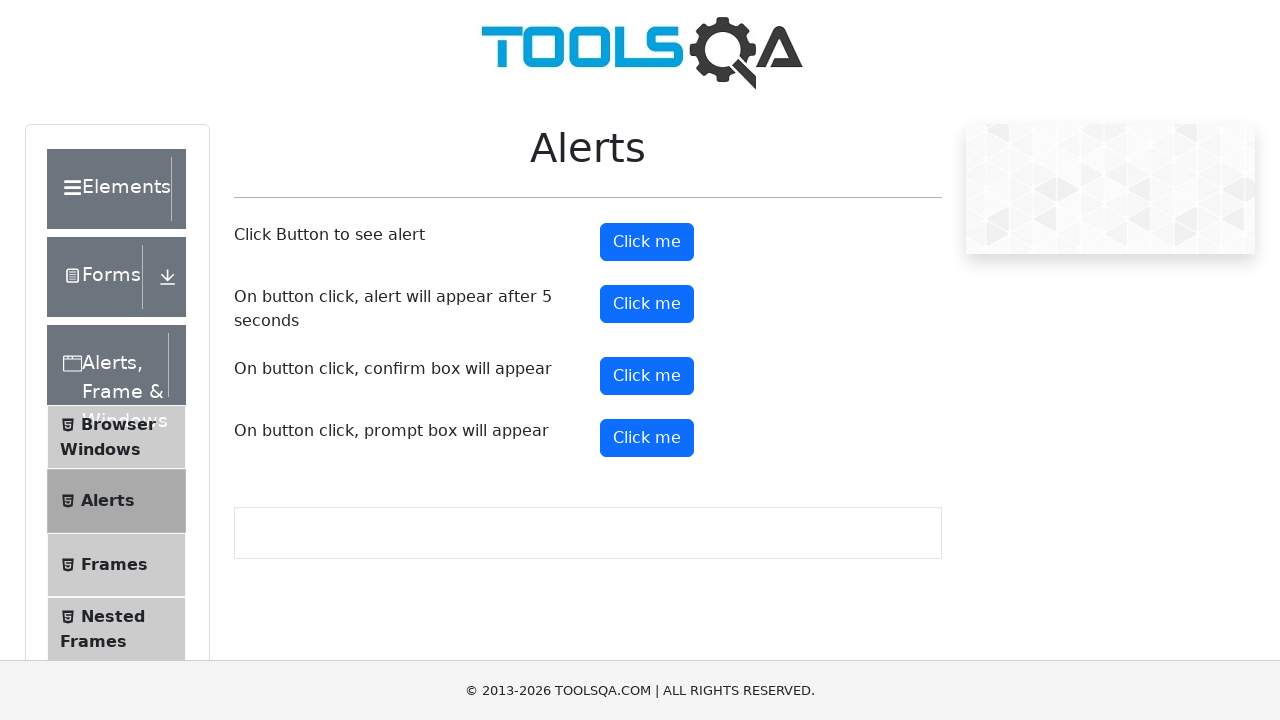

Clicked the prompt button to trigger the alert dialog at (647, 438) on button#promtButton
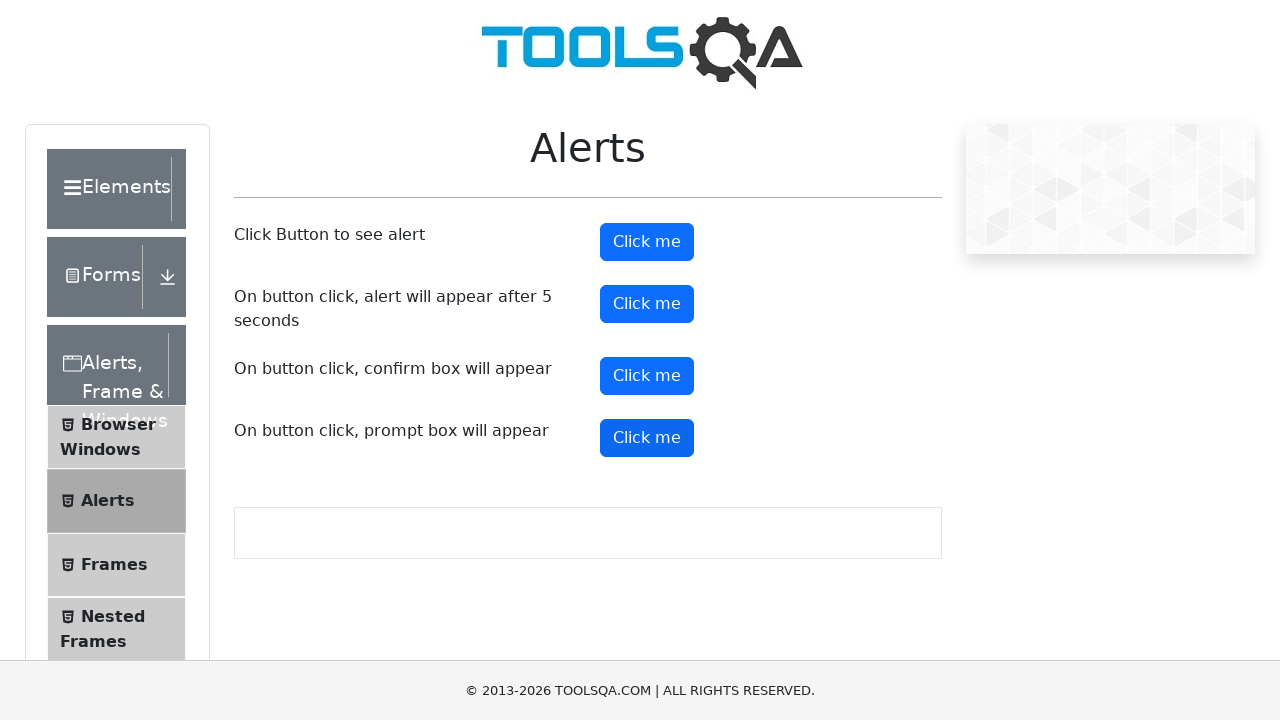

Set up dialog handler to accept prompt with text 'JohnSmith'
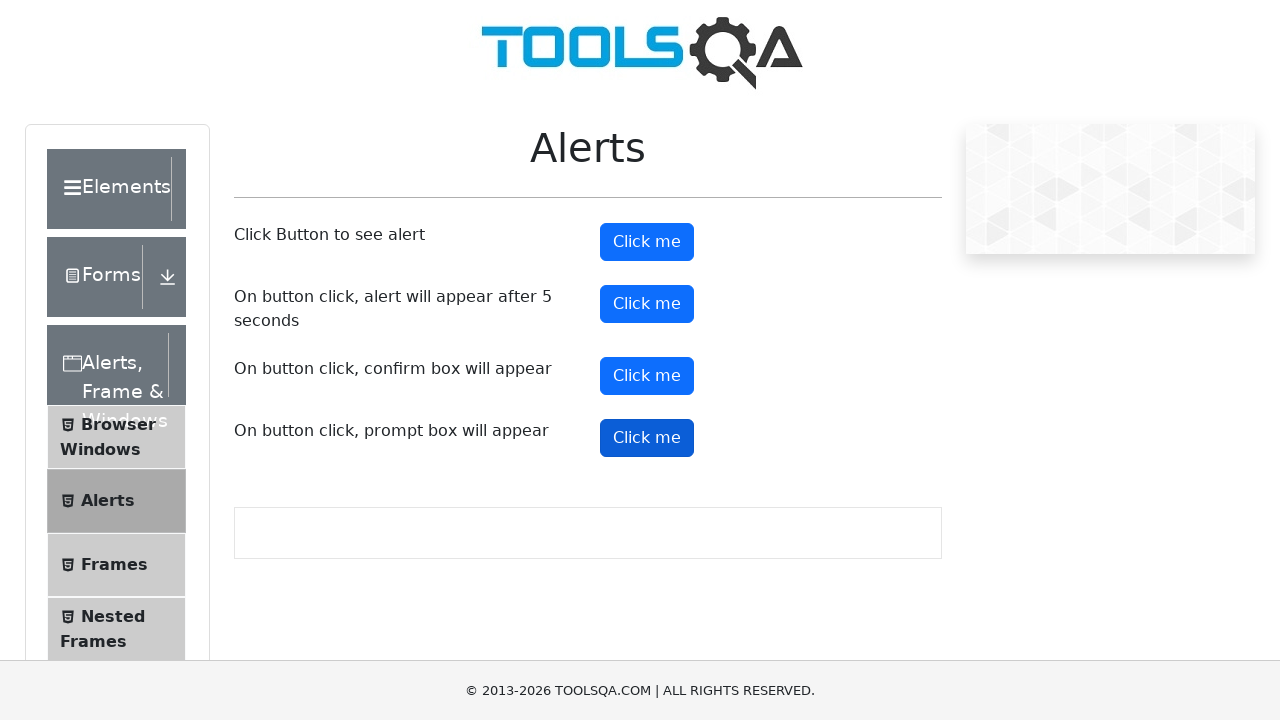

Clicked the prompt button again to trigger the alert dialog and execute the handler at (647, 438) on button#promtButton
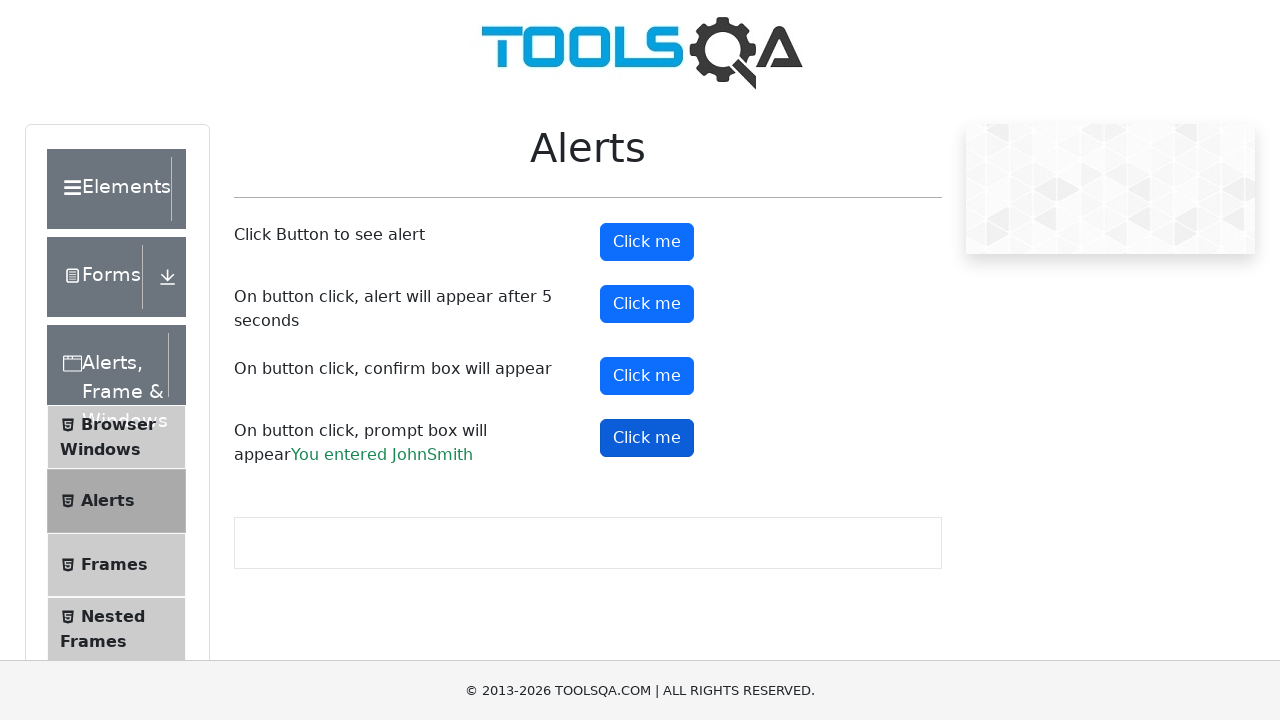

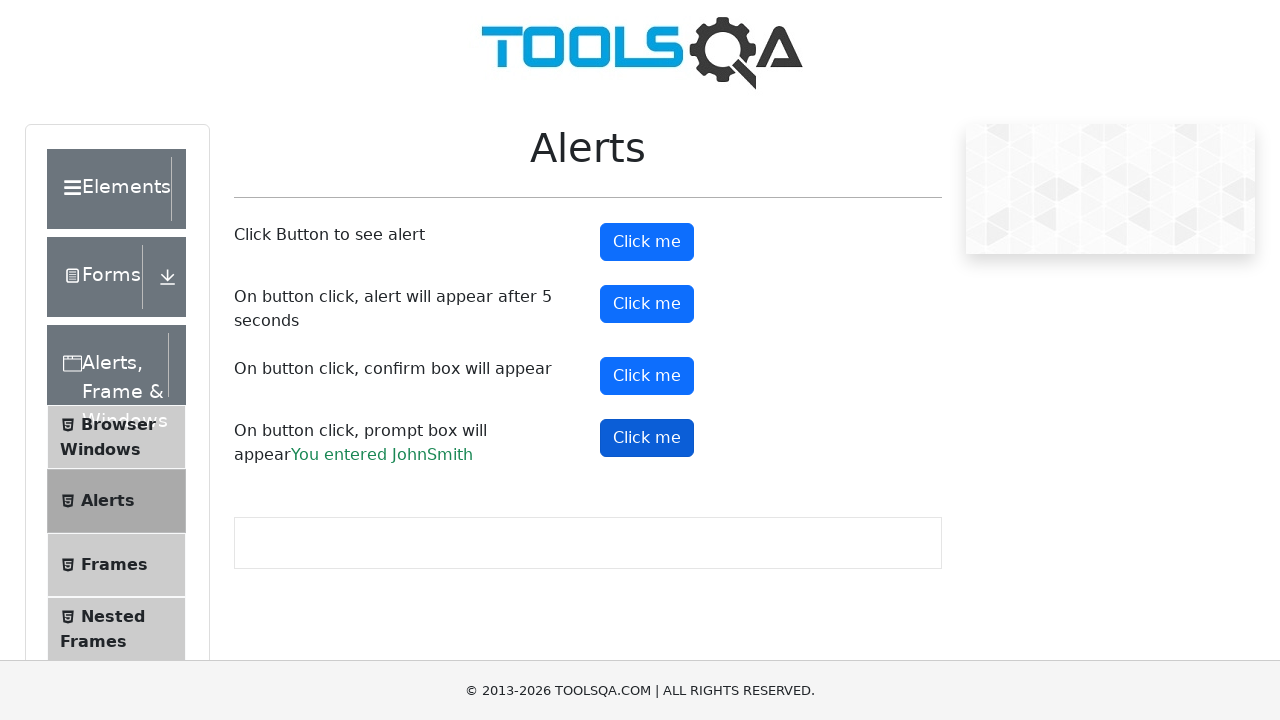